Tests basic HTML controls including radio buttons, checkboxes, buttons, and links on a tutorial website

Starting URL: https://www.hyrtutorials.com/p/basic-controls.html

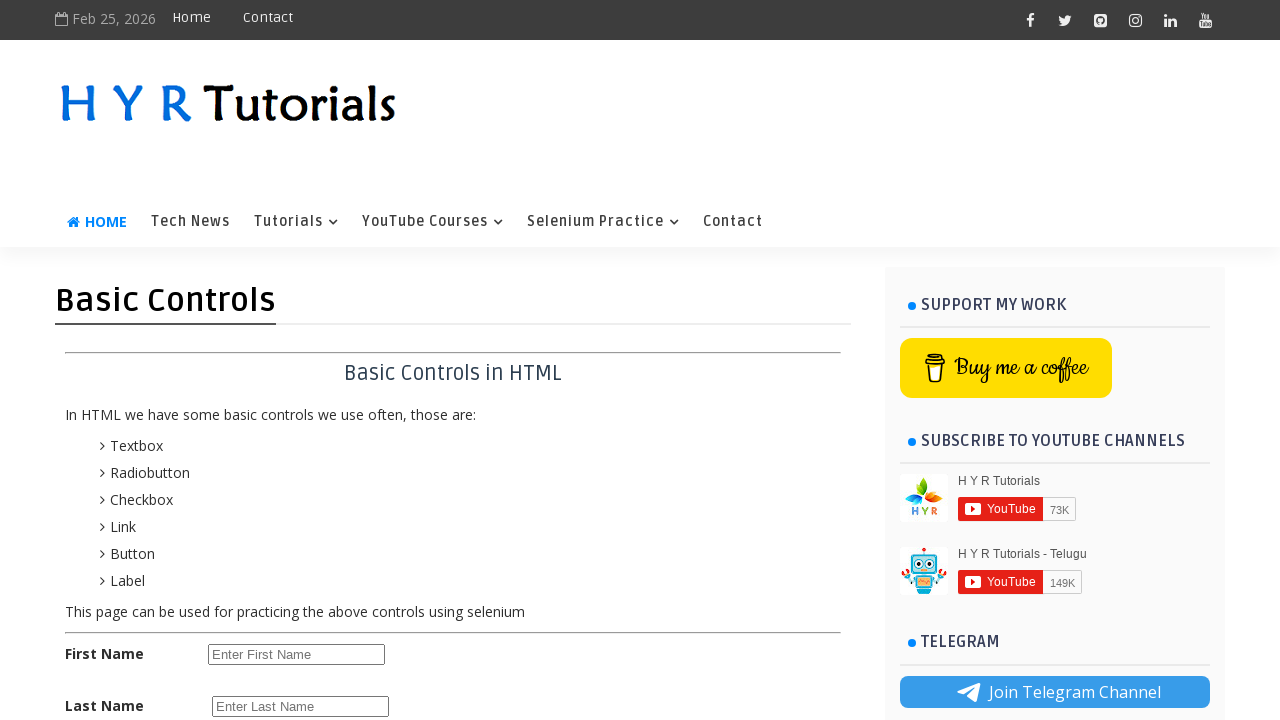

Clicked female radio button at (286, 426) on #femalerb
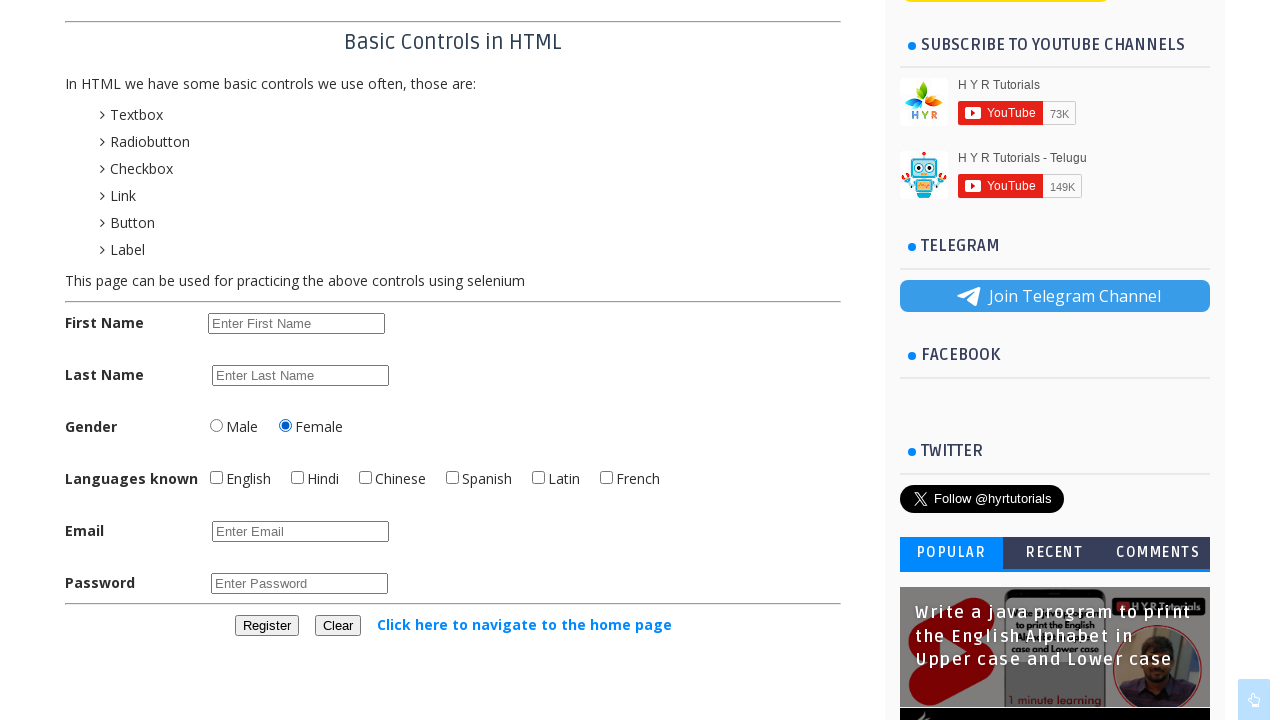

Clicked English checkbox at (216, 478) on #englishchbx
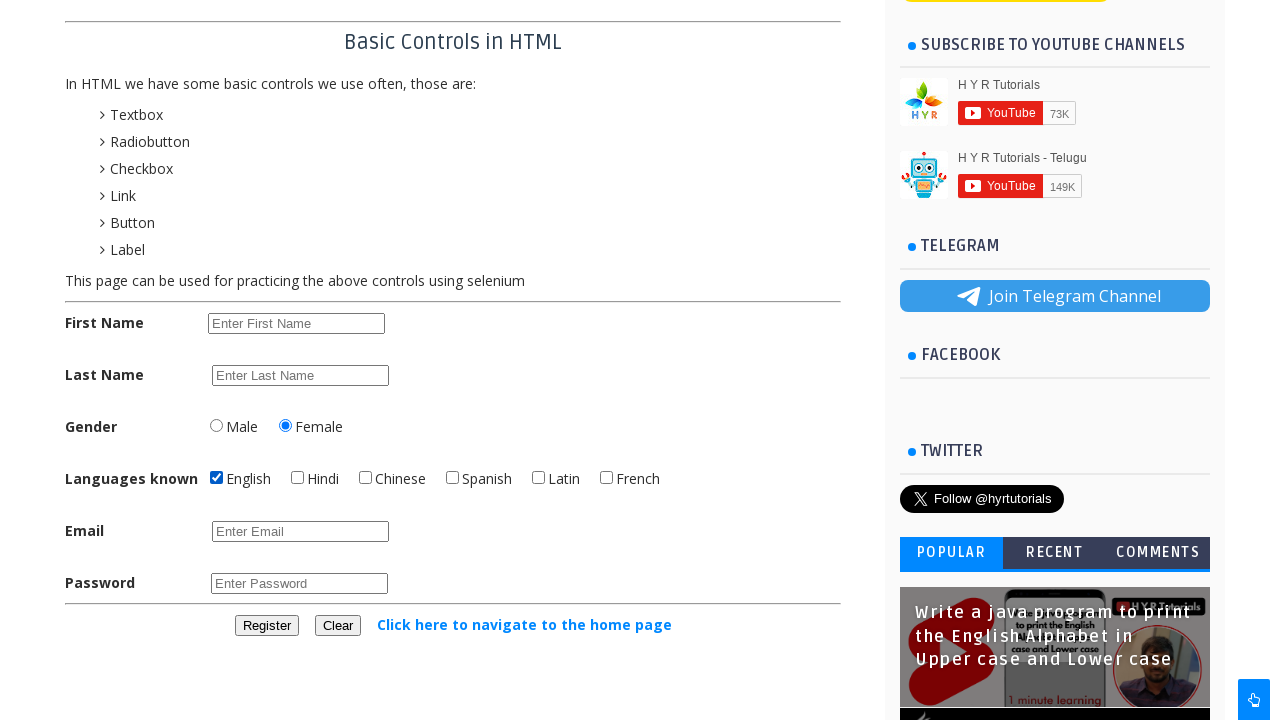

Clicked Hindi checkbox to select at (298, 478) on #hindichbx
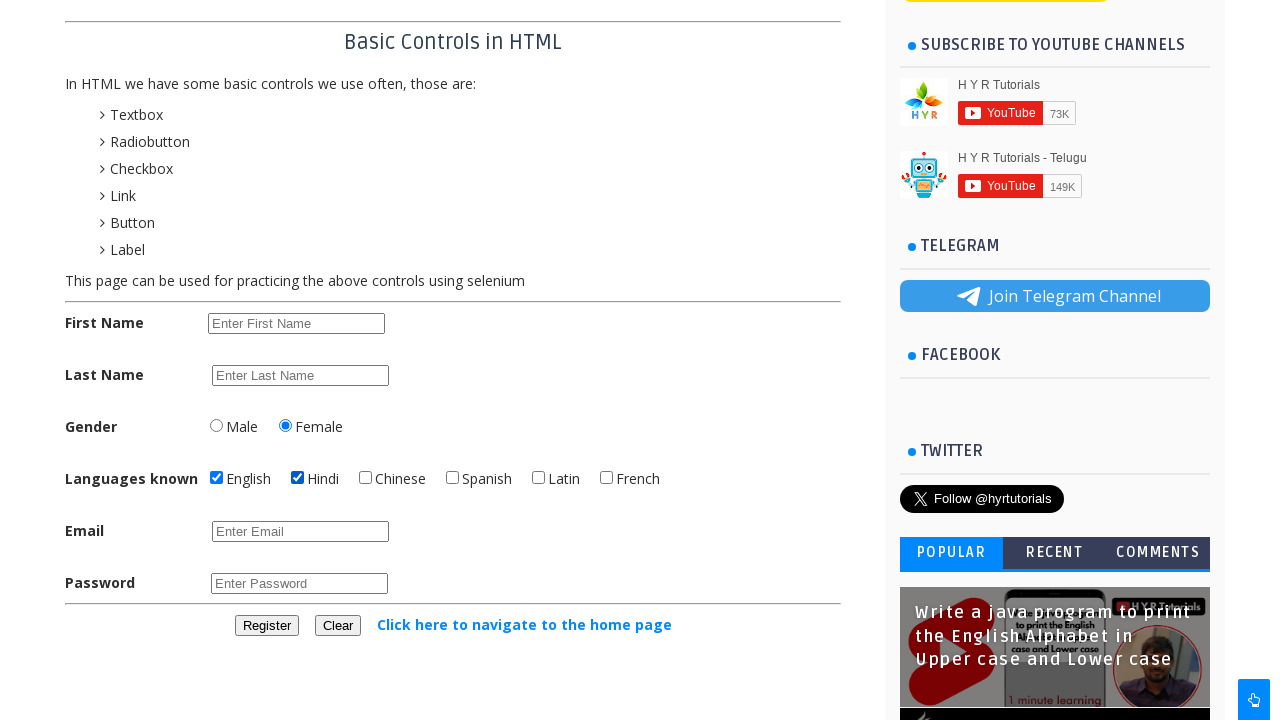

Unchecked Hindi checkbox at (298, 478) on #hindichbx
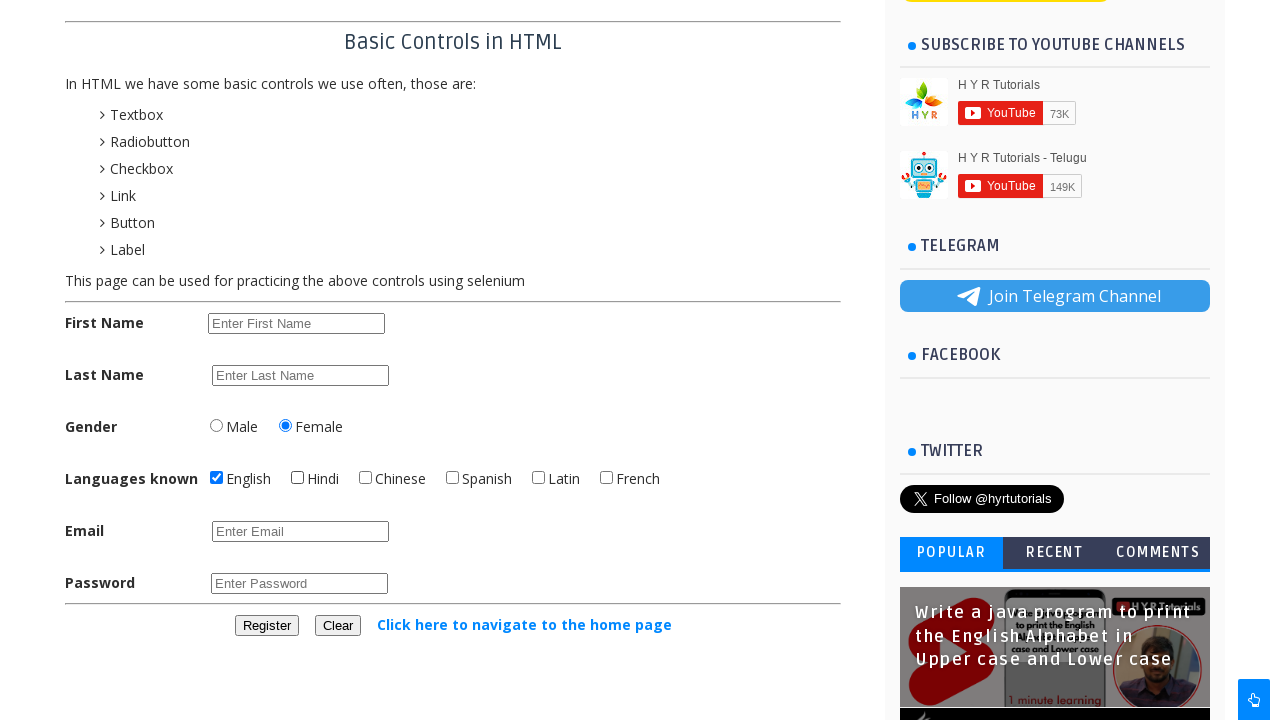

Clicked register button at (266, 626) on #registerbtn
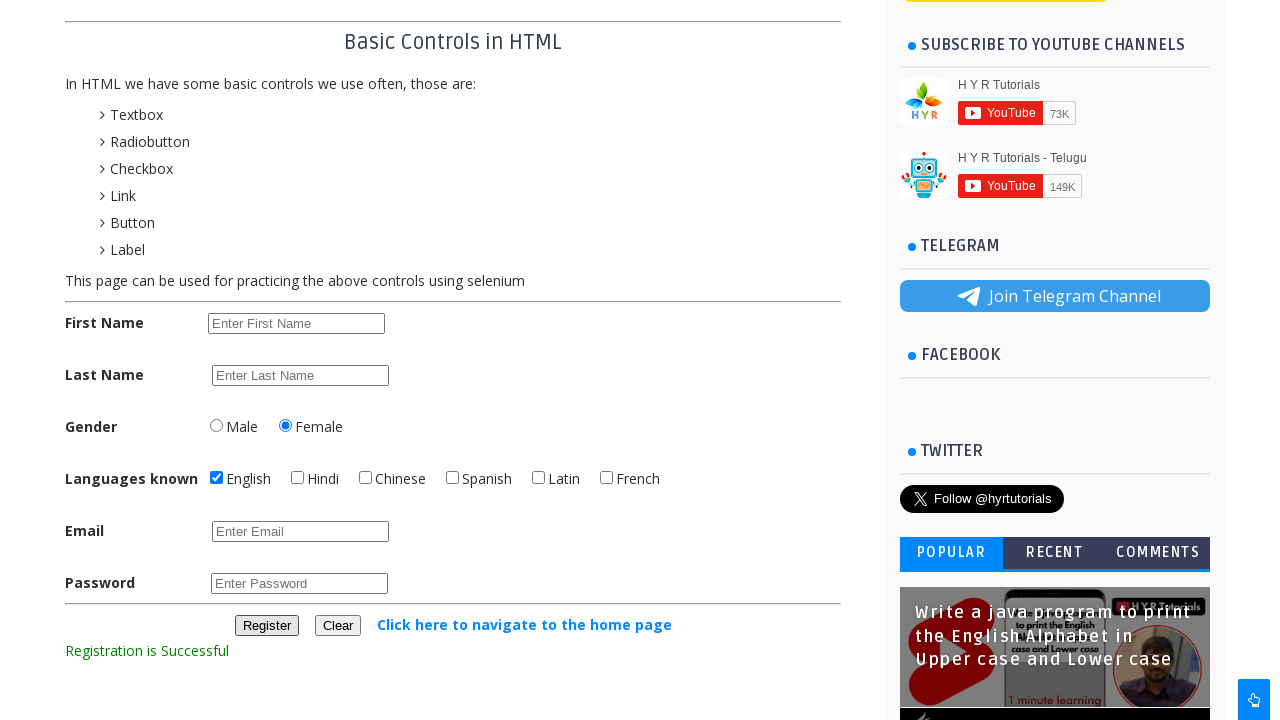

Retrieved registration message: Registration is Successful
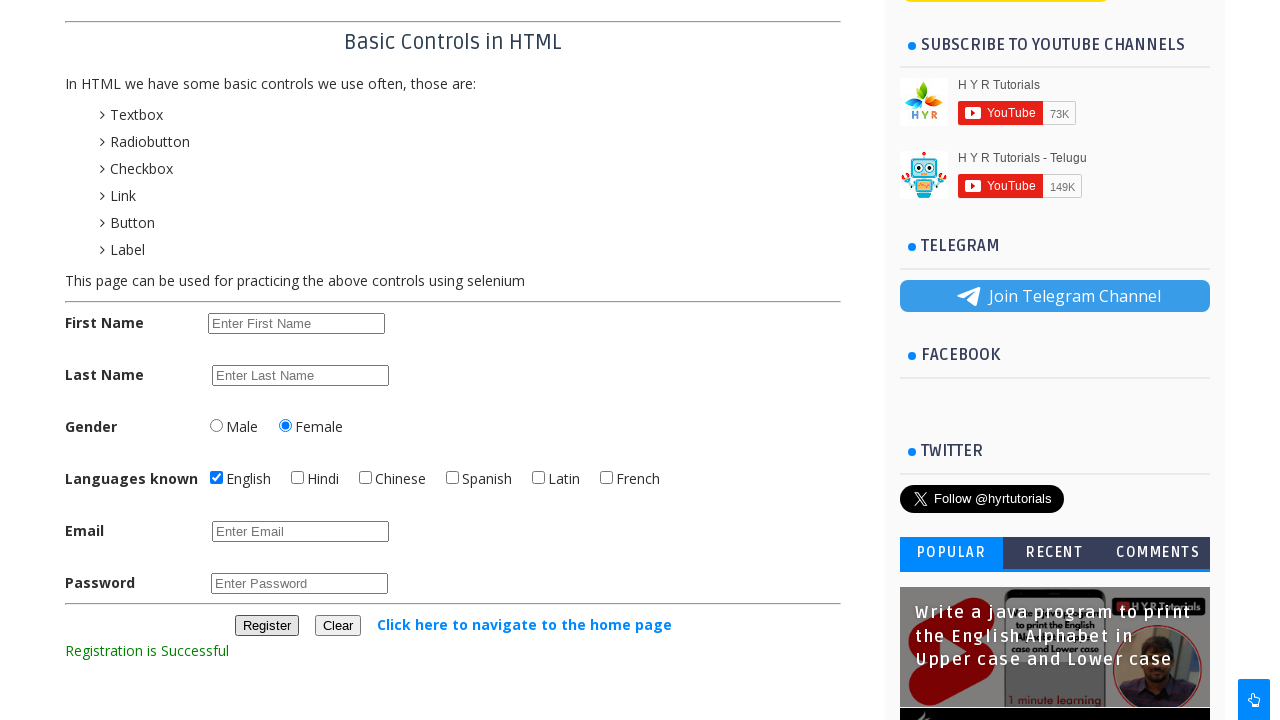

Clicked link to navigate to home page at (524, 624) on text=Click here to navigate to the home page
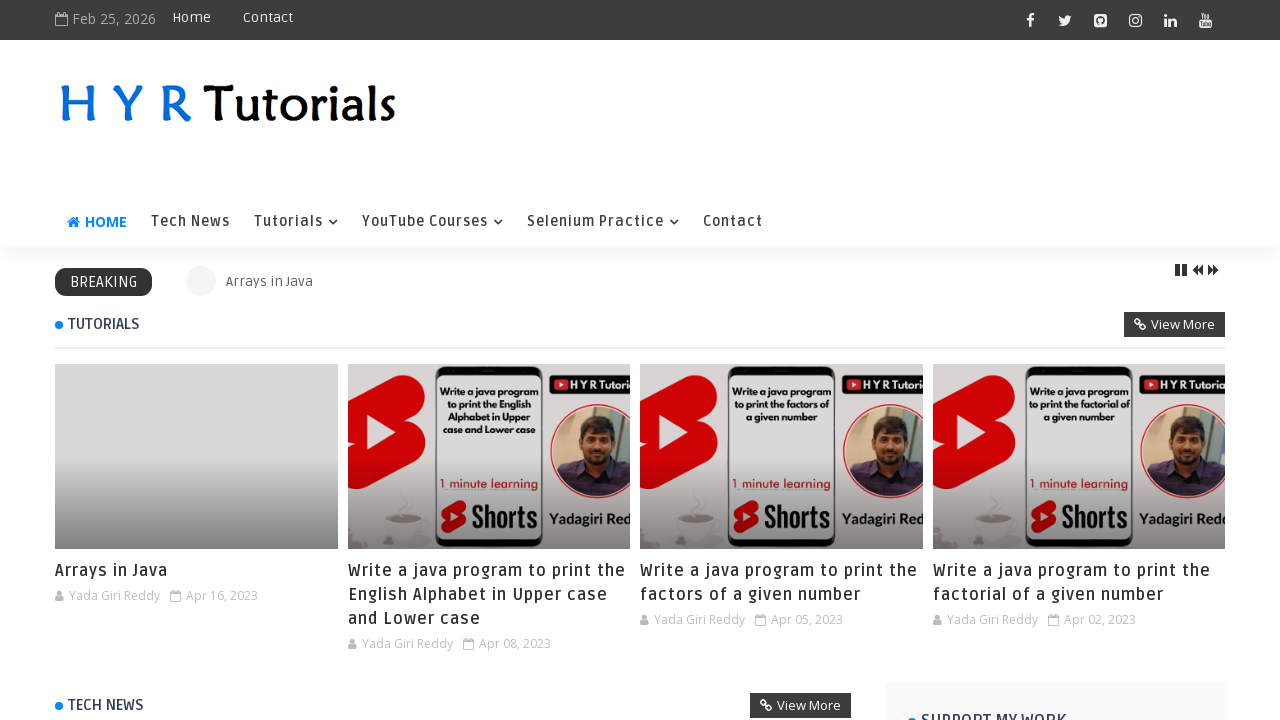

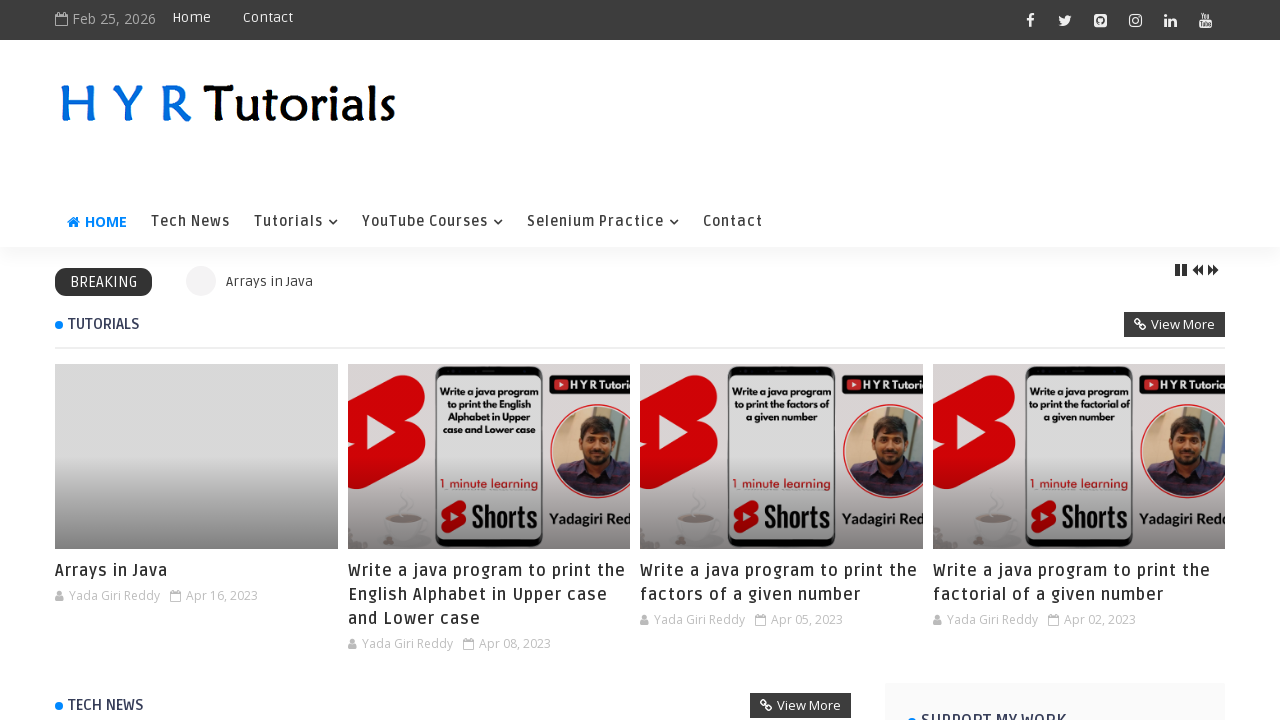